Tests JavaScript prompt alert handling within an iframe by clicking a button to trigger a prompt, entering text, accepting it, and verifying the entered text appears on the page. Also tests switching between browser windows.

Starting URL: https://www.w3schools.com/js/tryit.asp?filename=tryjs_prompt

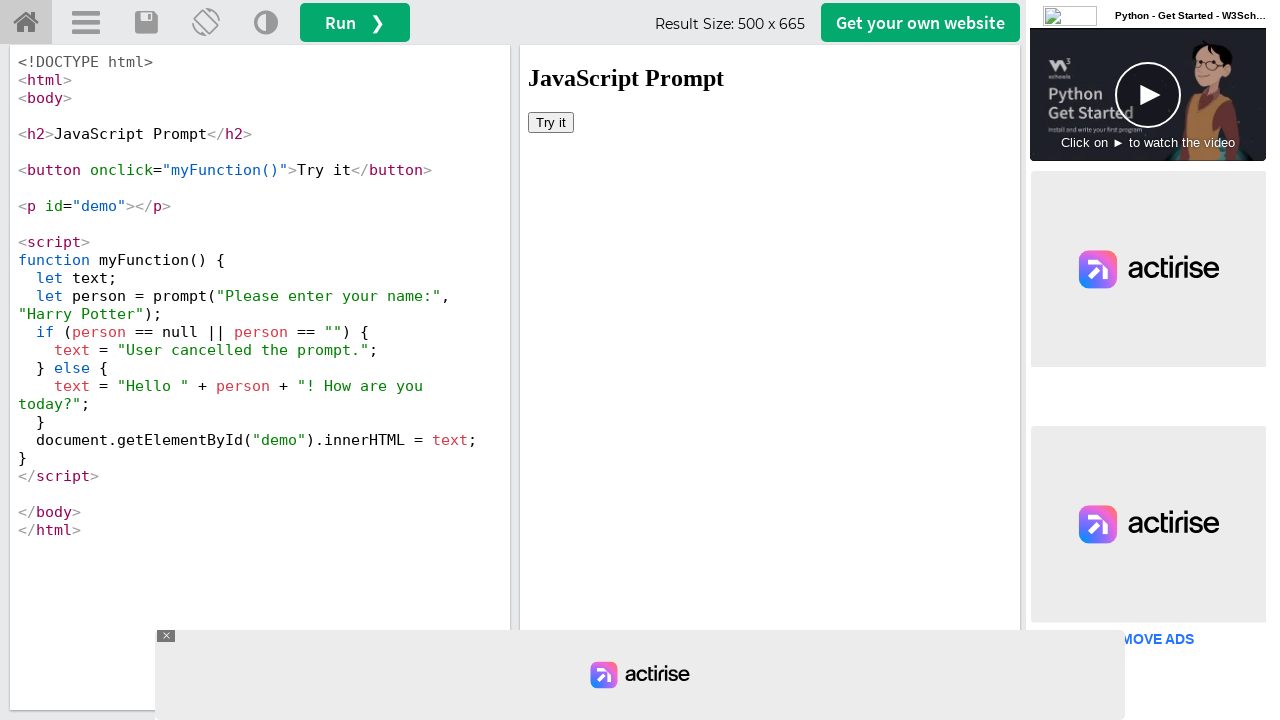

Located iframe with id 'iframeResult'
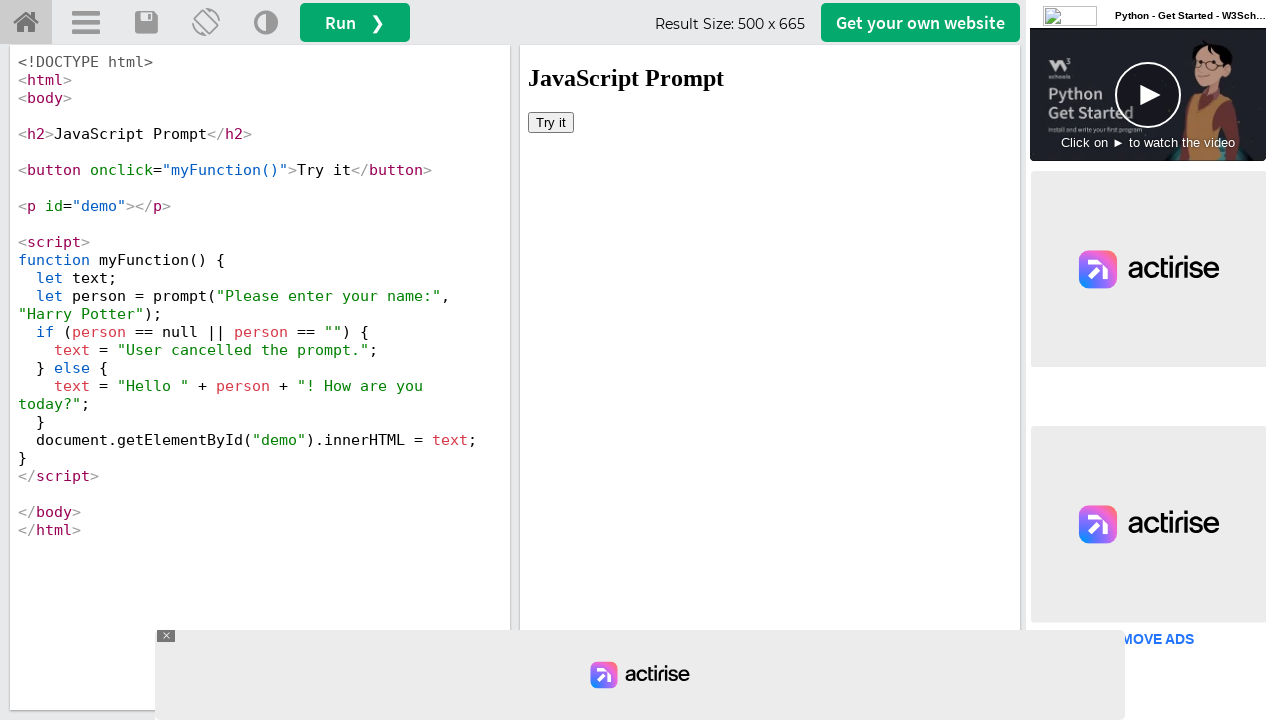

Set up dialog handler for JavaScript prompts
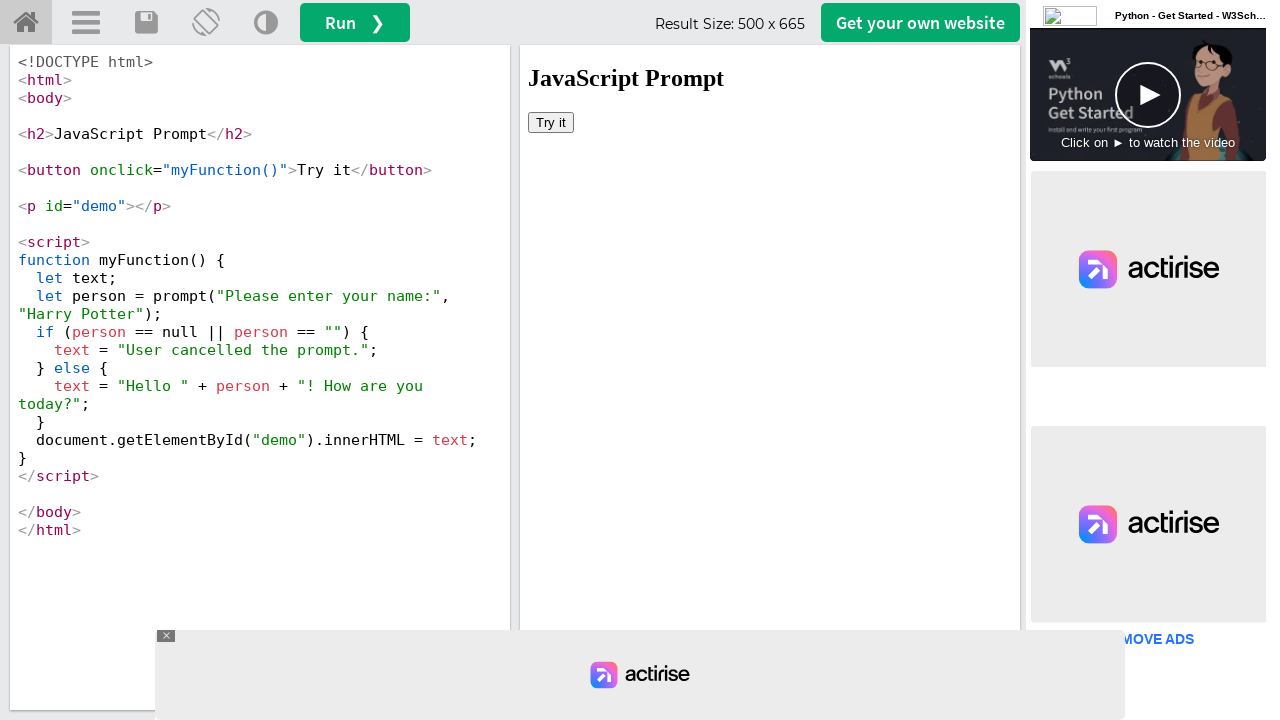

Handled JavaScript prompt dialog with text: Please enter your name:, accepted with prompt text 'subhashree' at (551, 122) on #iframeResult >> internal:control=enter-frame >> button
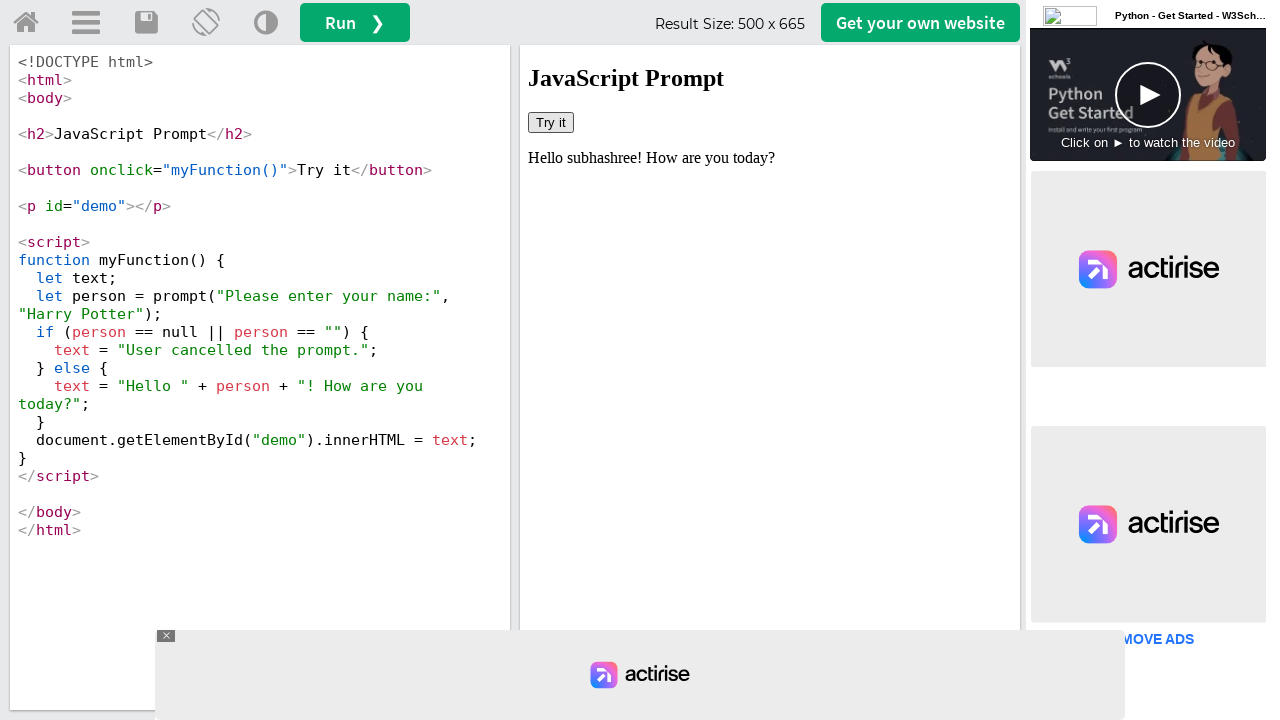

Clicked button in iframe to trigger JavaScript prompt
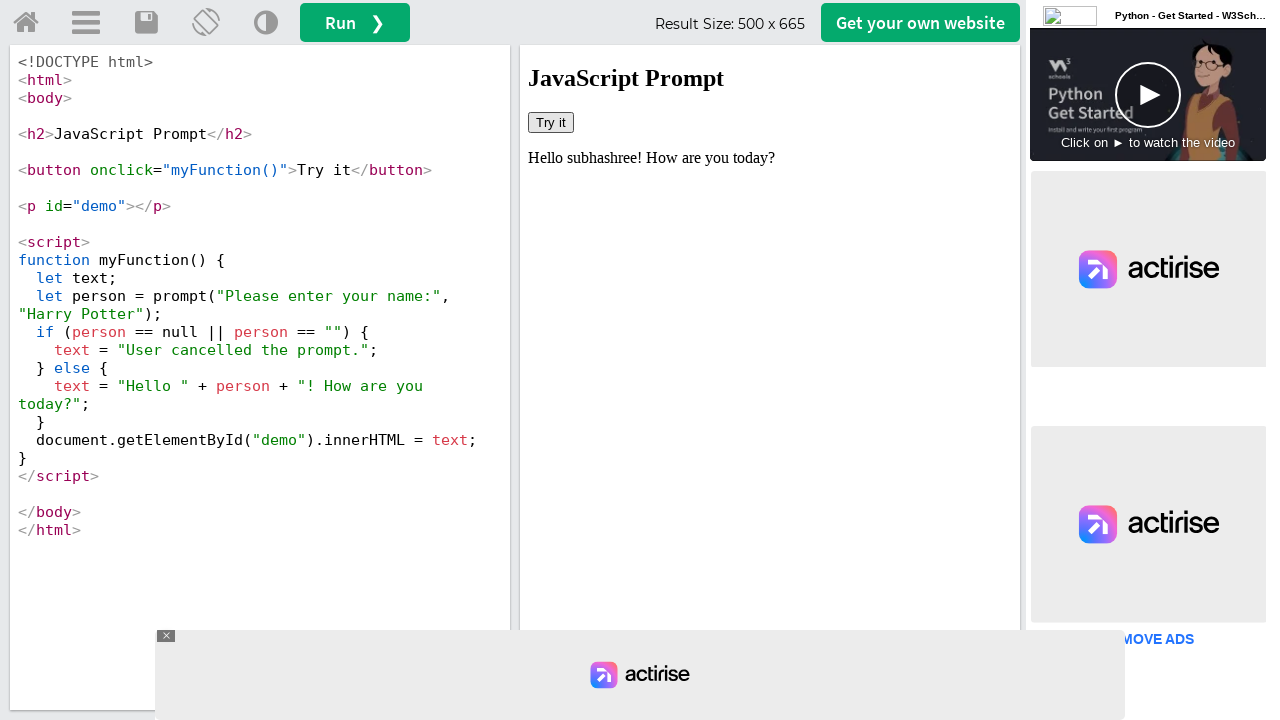

Retrieved paragraph text from iframe
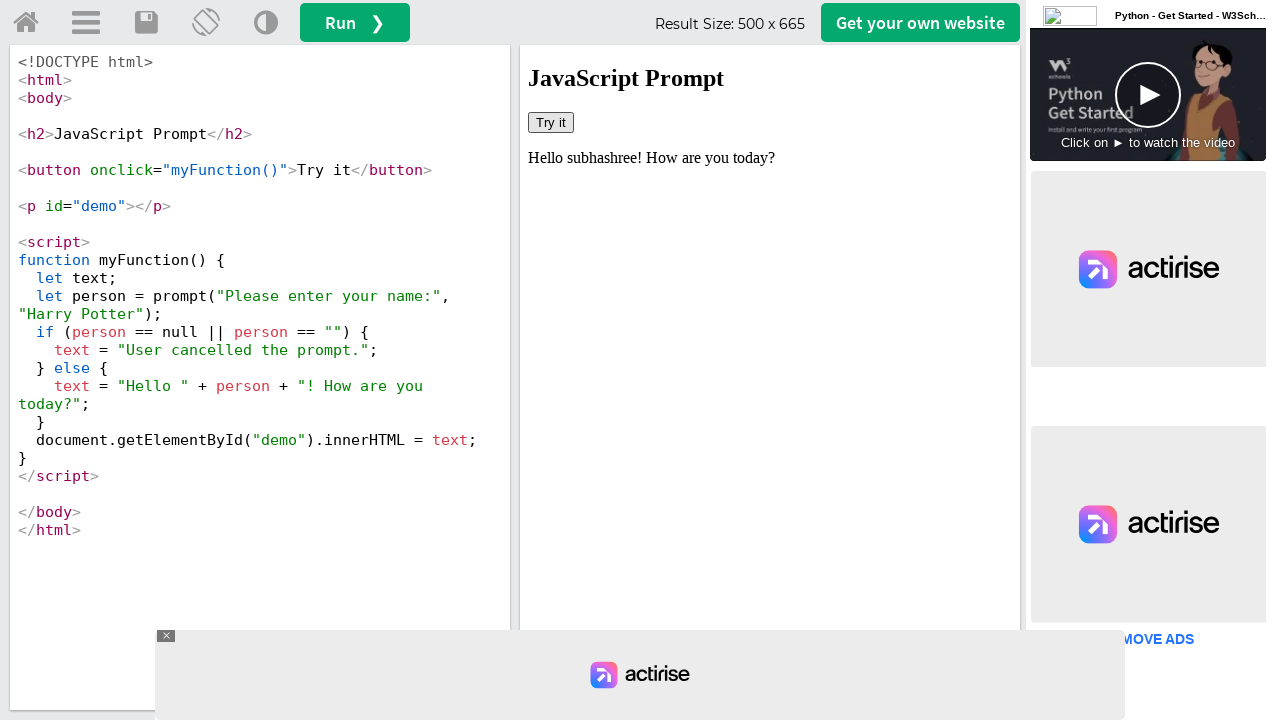

Verified that entered name 'subhashree' appears in paragraph text
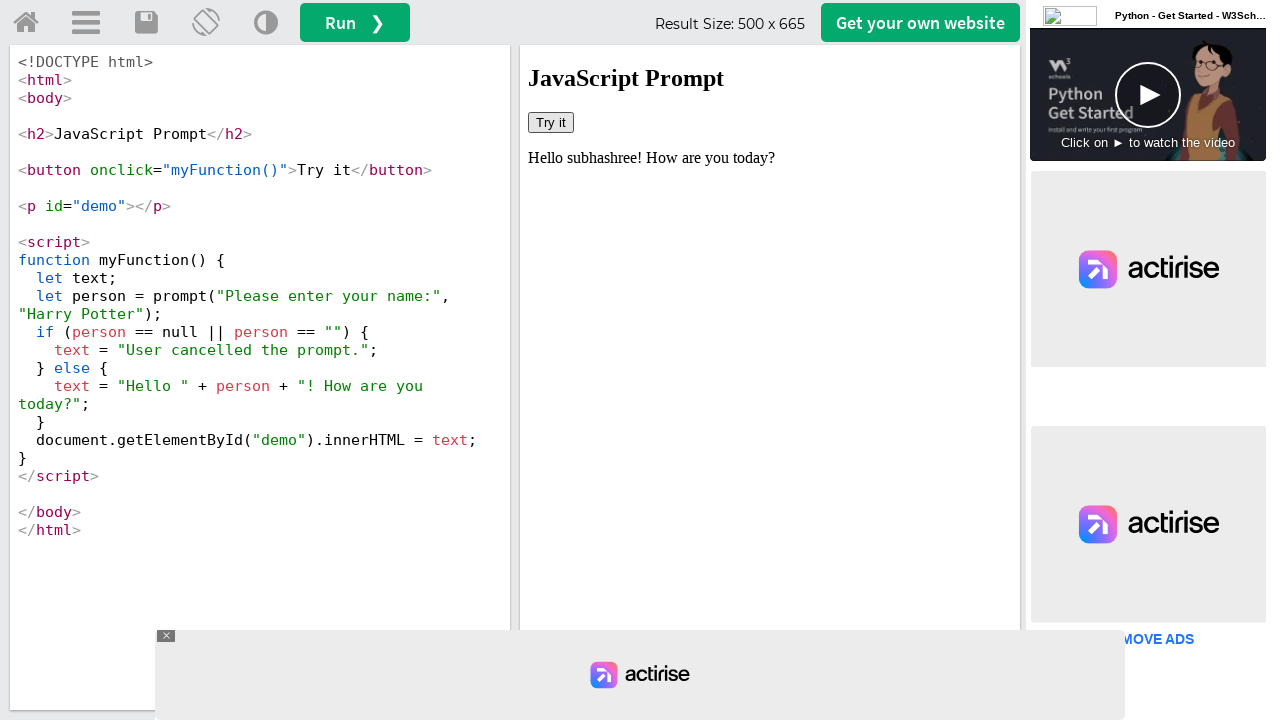

Clicked 'Try it Yourself' home link, new window expected at (26, 23) on #tryhome
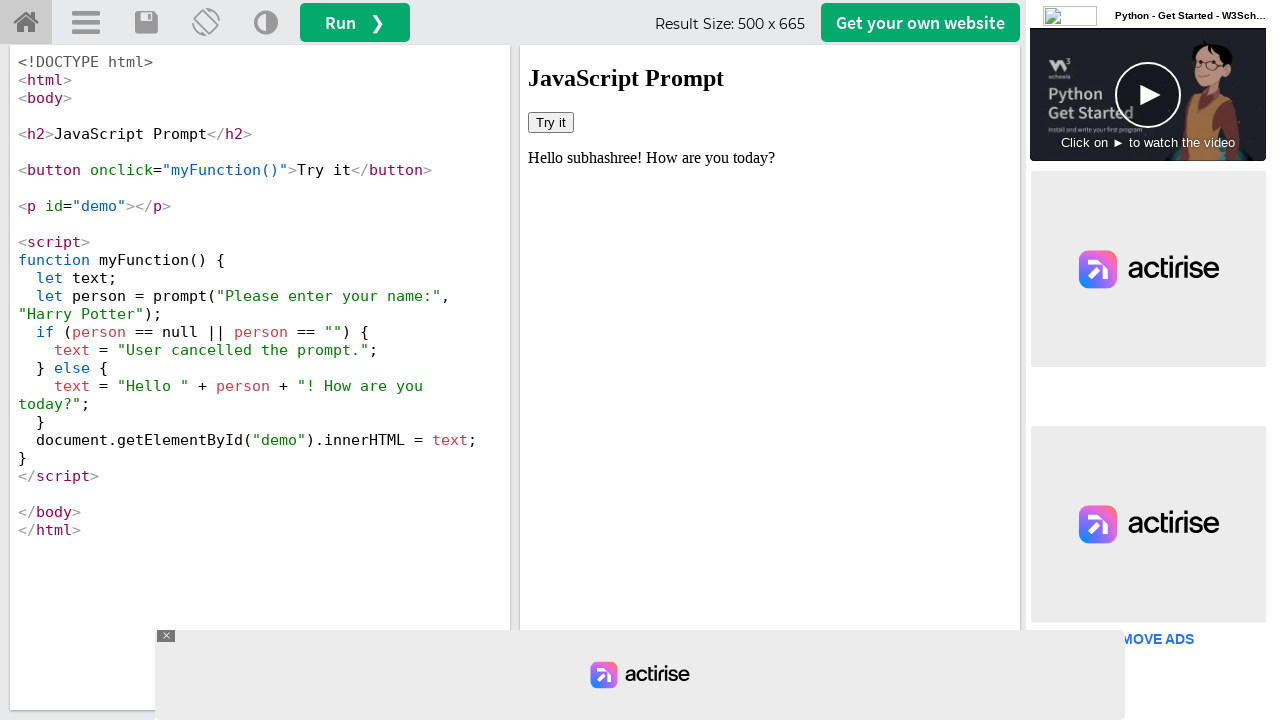

Captured new browser window/page from link click
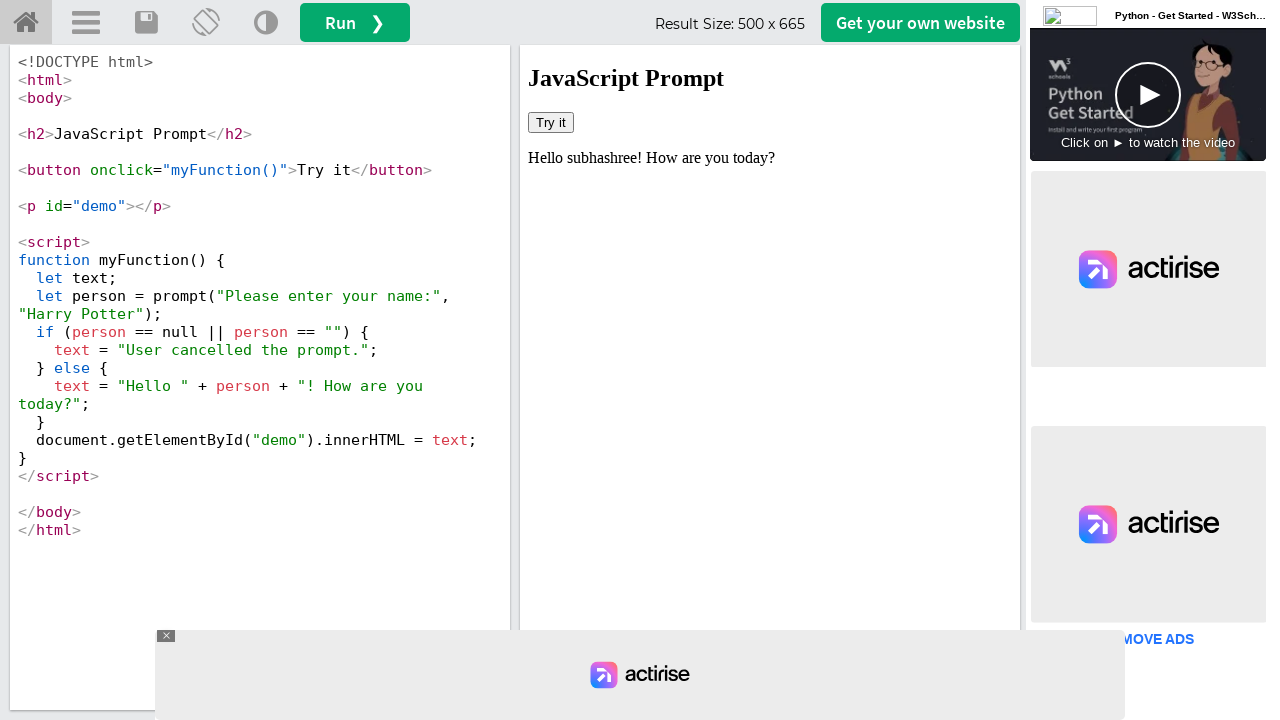

New page loaded successfully
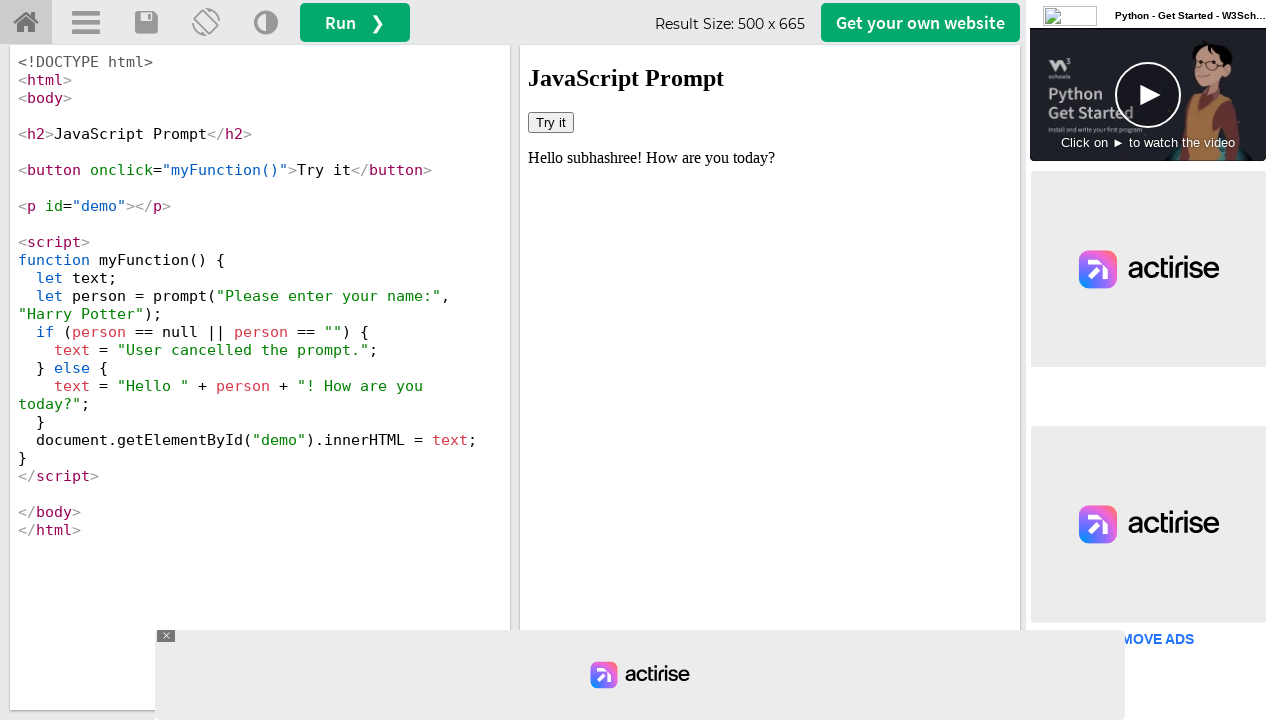

Retrieved new page title: W3Schools Online Web Tutorials, URL: https://www.w3schools.com/
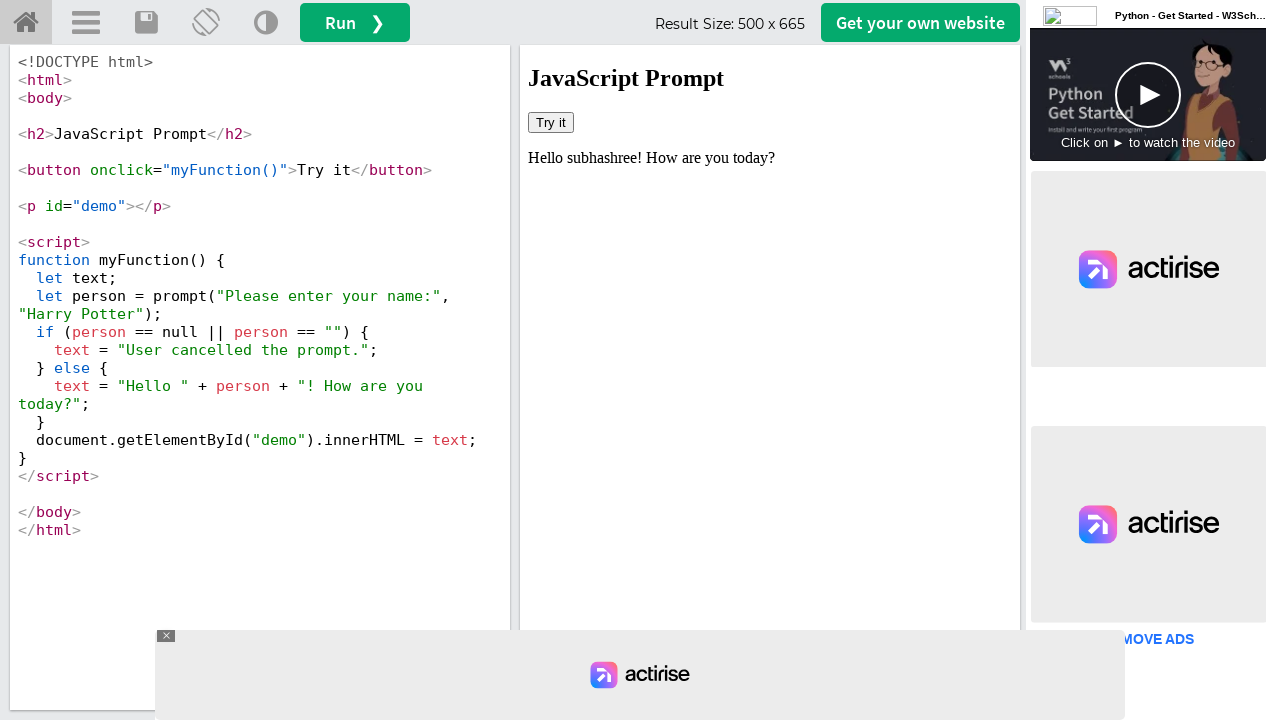

Retrieved original page title: W3Schools Tryit Editor, URL: https://www.w3schools.com/js/tryit.asp?filename=tryjs_prompt
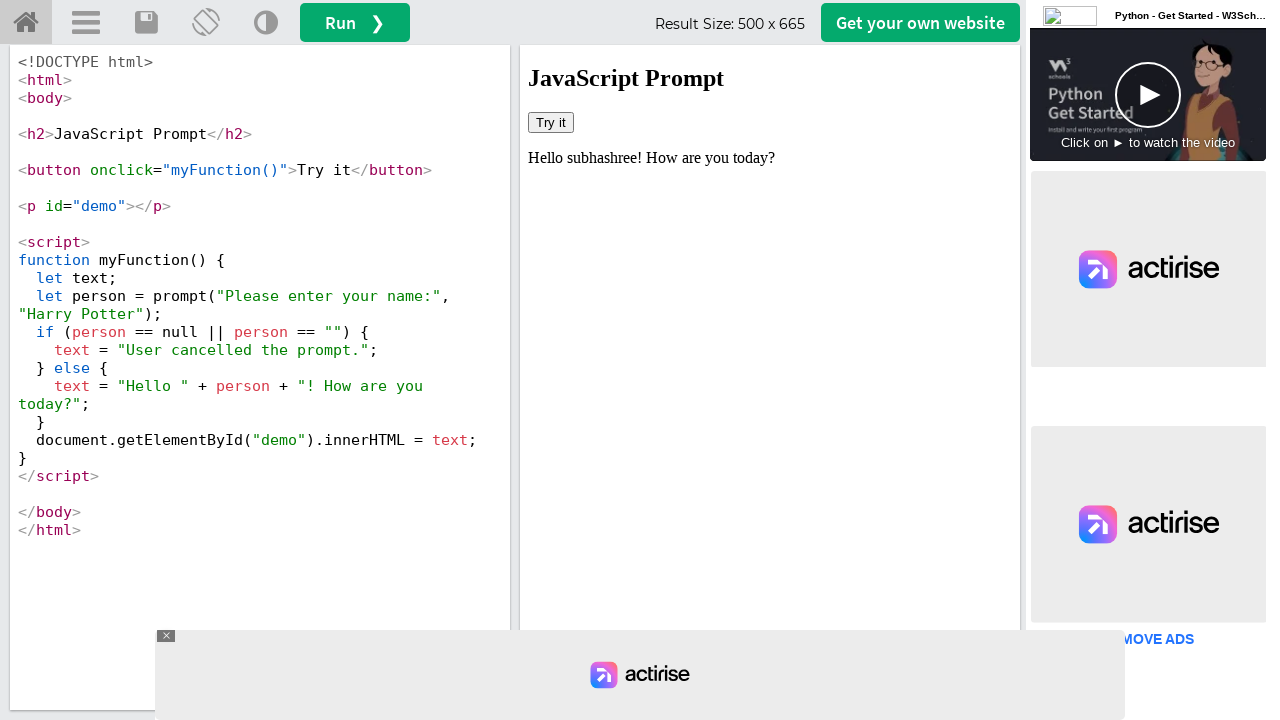

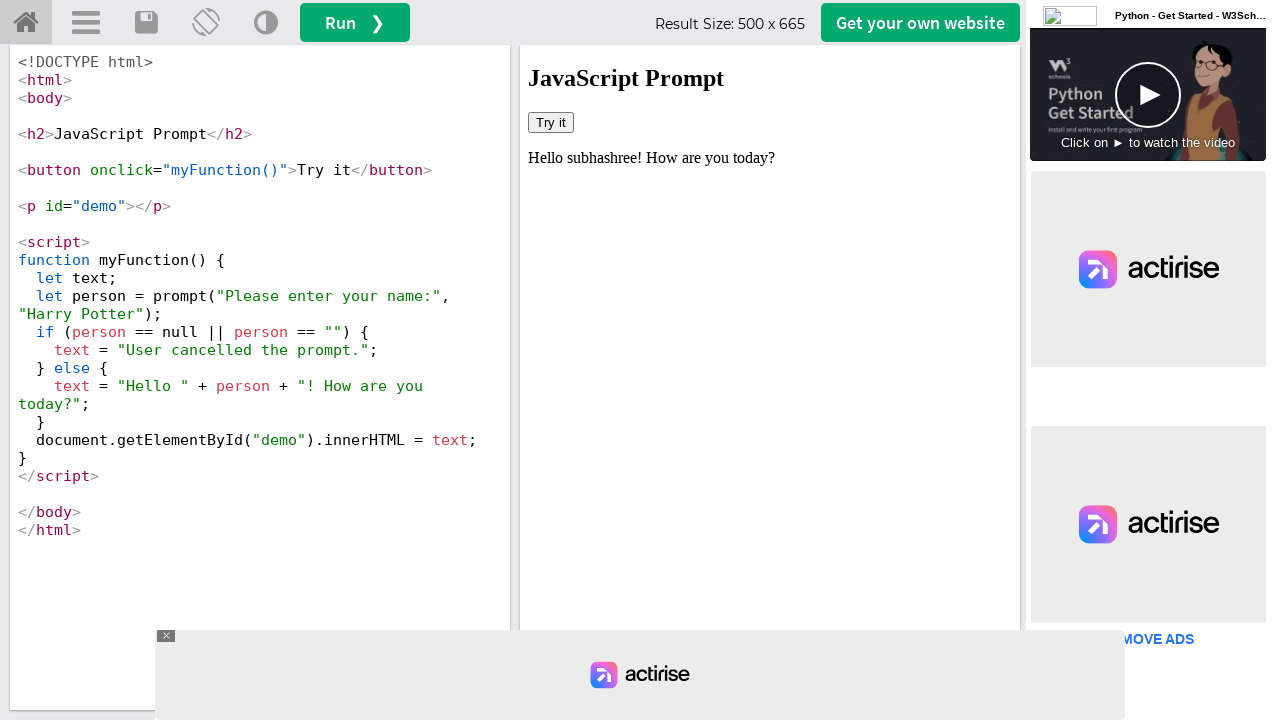